Navigates to DuckDuckGo homepage and verifies the page loads successfully

Starting URL: https://duckduckgo.com

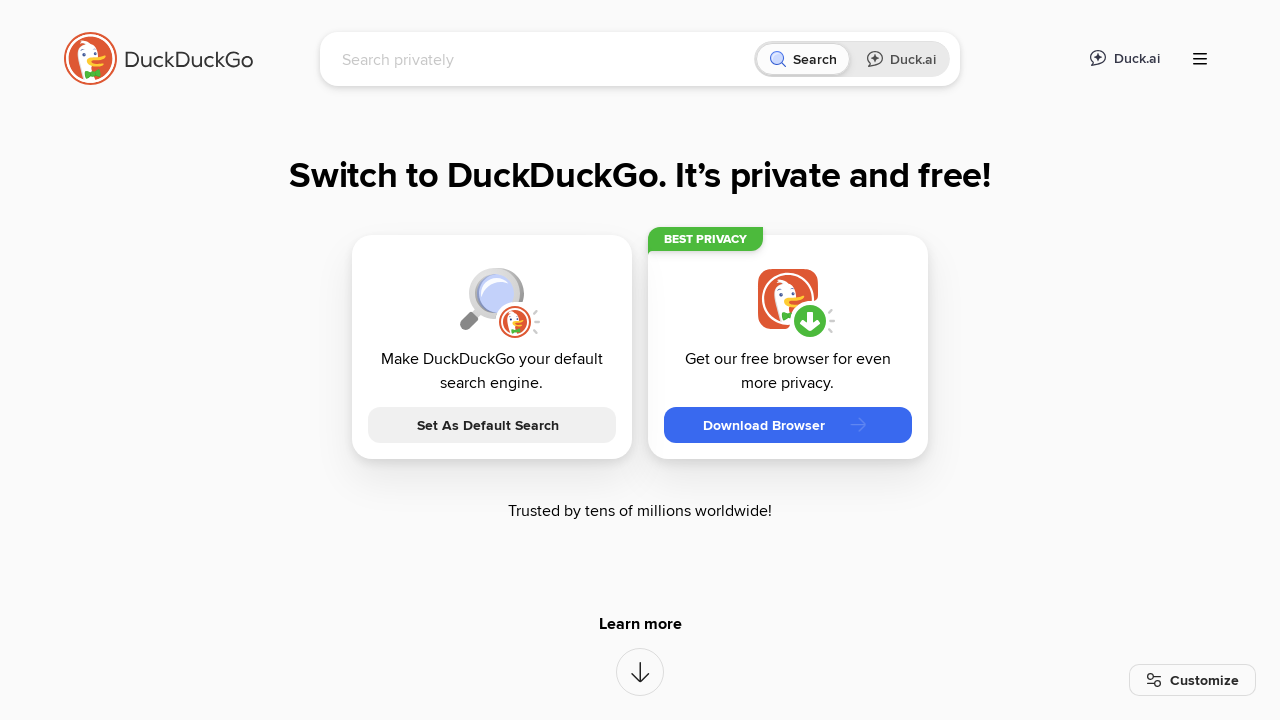

DuckDuckGo homepage loaded successfully - search input field is visible
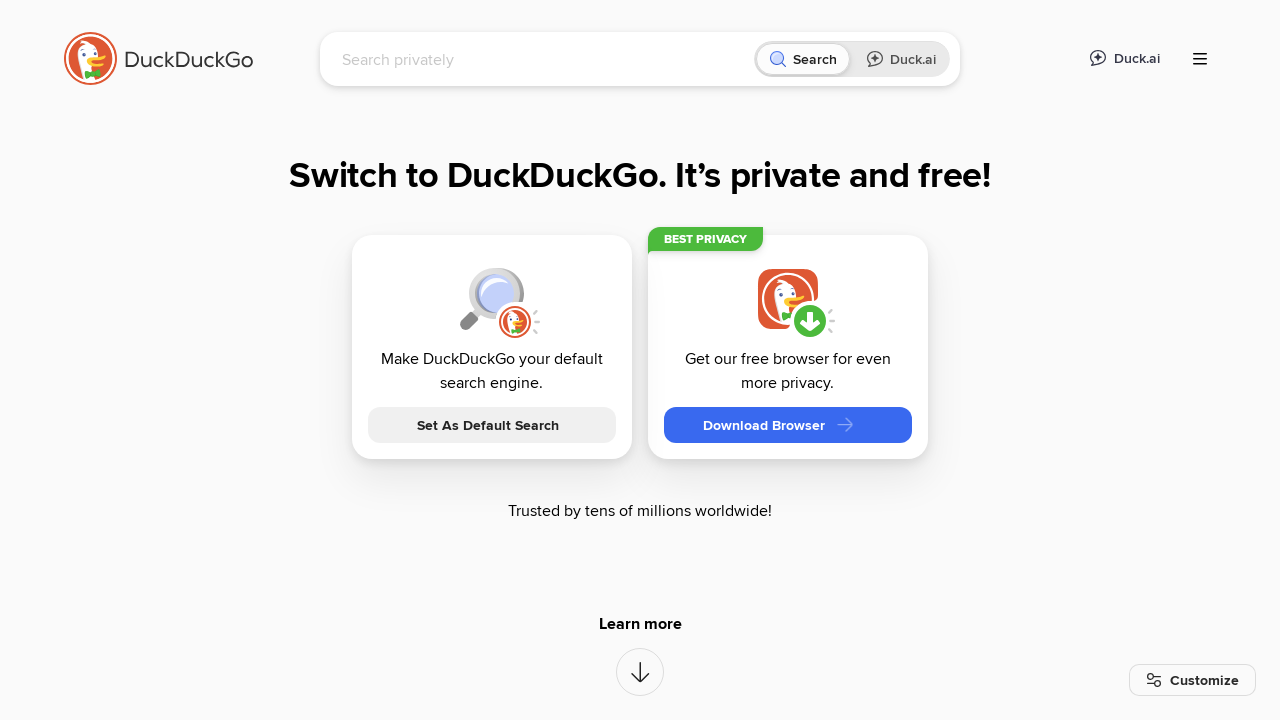

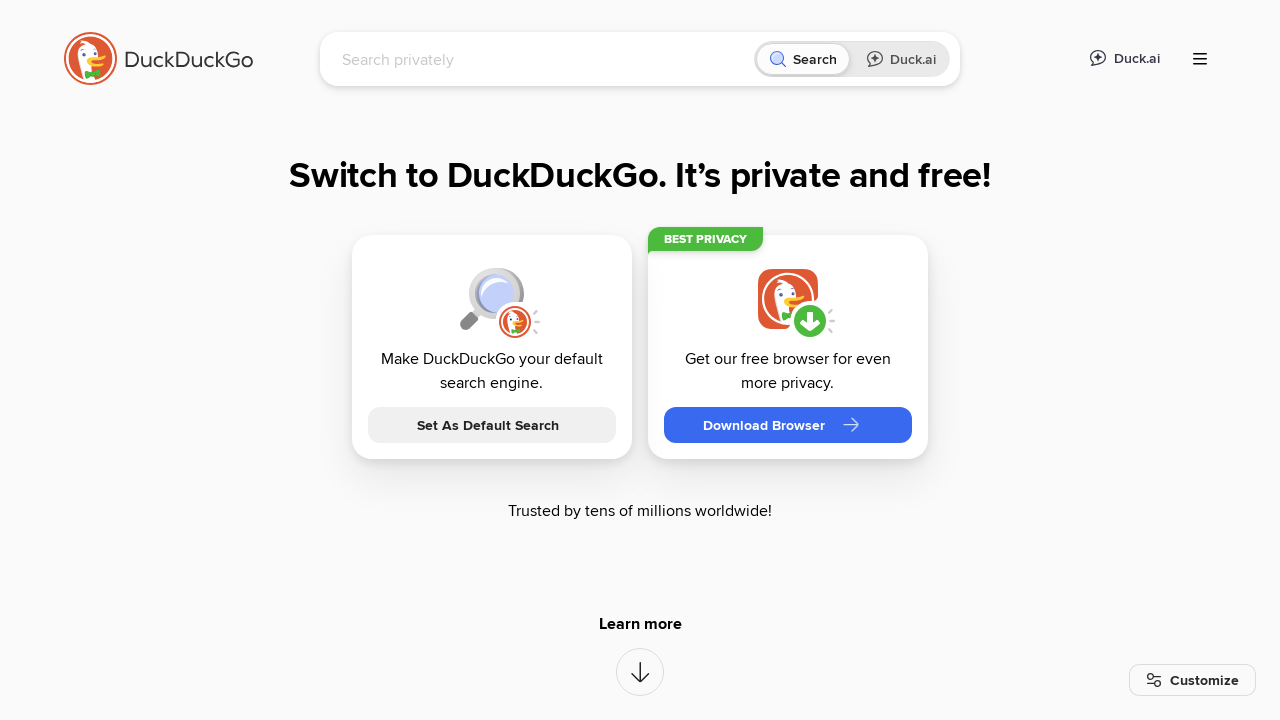